Navigates to Mars news page and waits for news content to load, verifying the presence of news articles

Starting URL: https://data-class-mars.s3.amazonaws.com/Mars/index.html

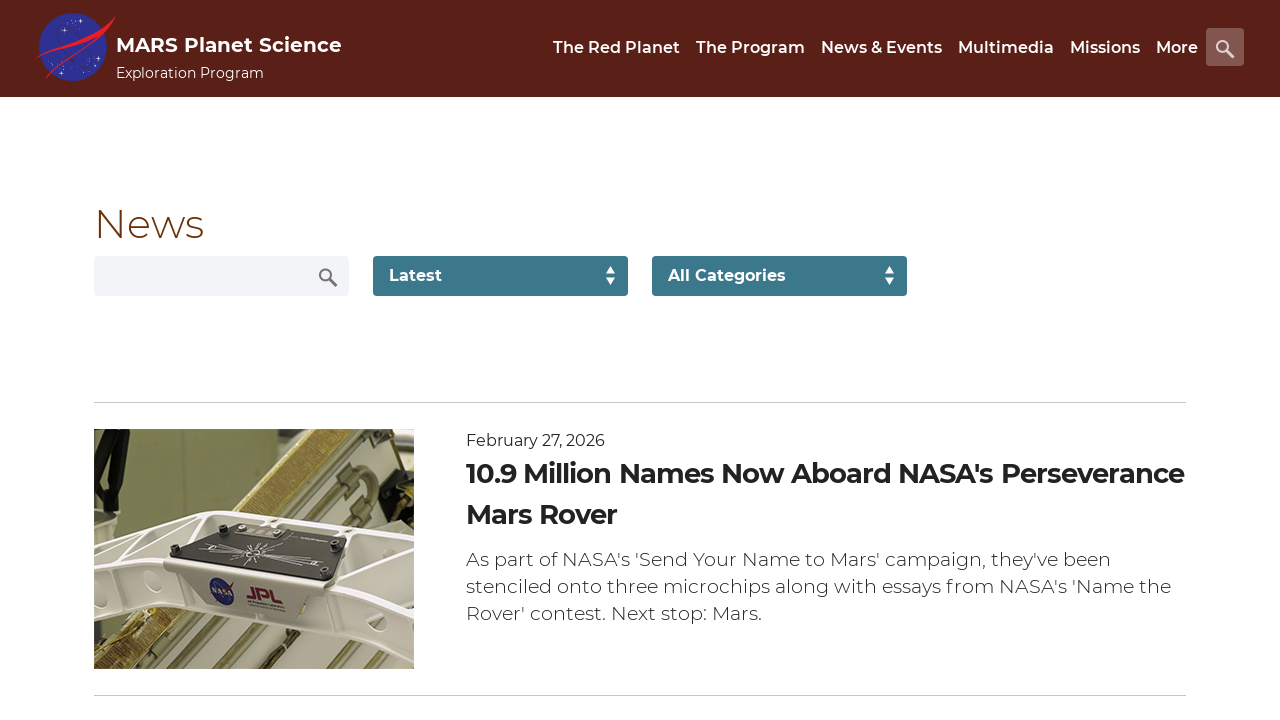

Navigated to Mars news page
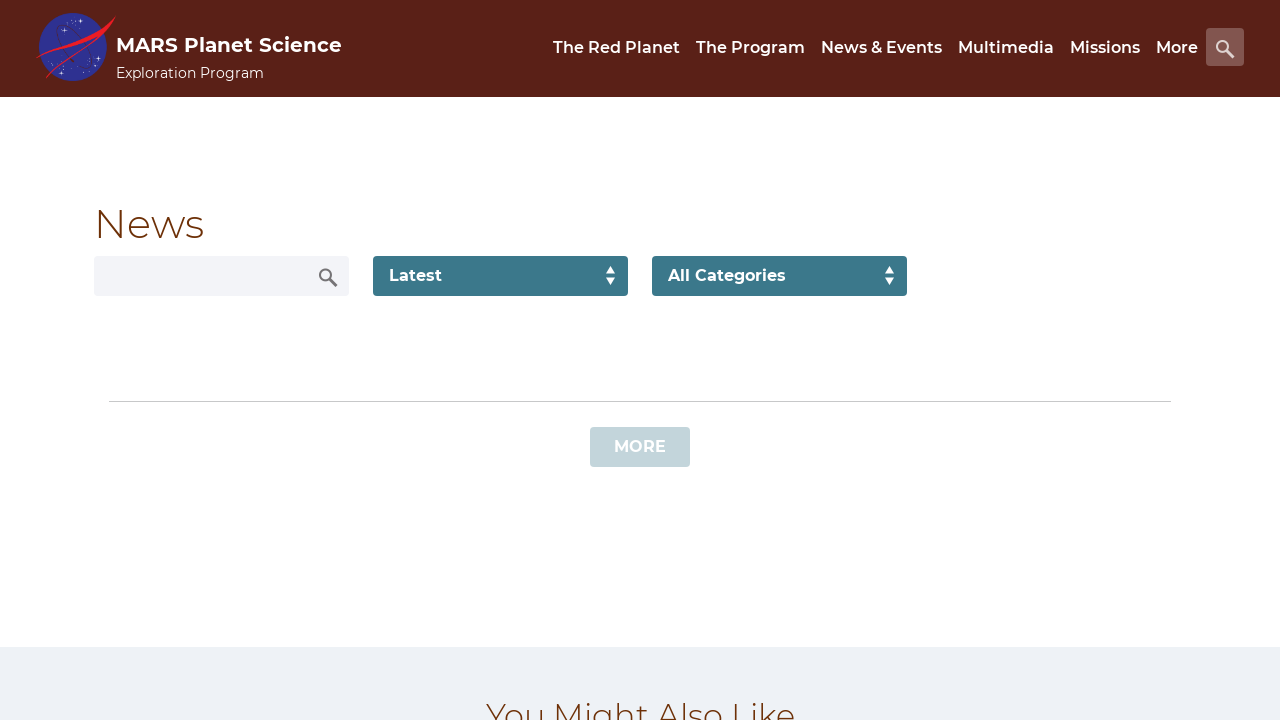

News list content loaded successfully
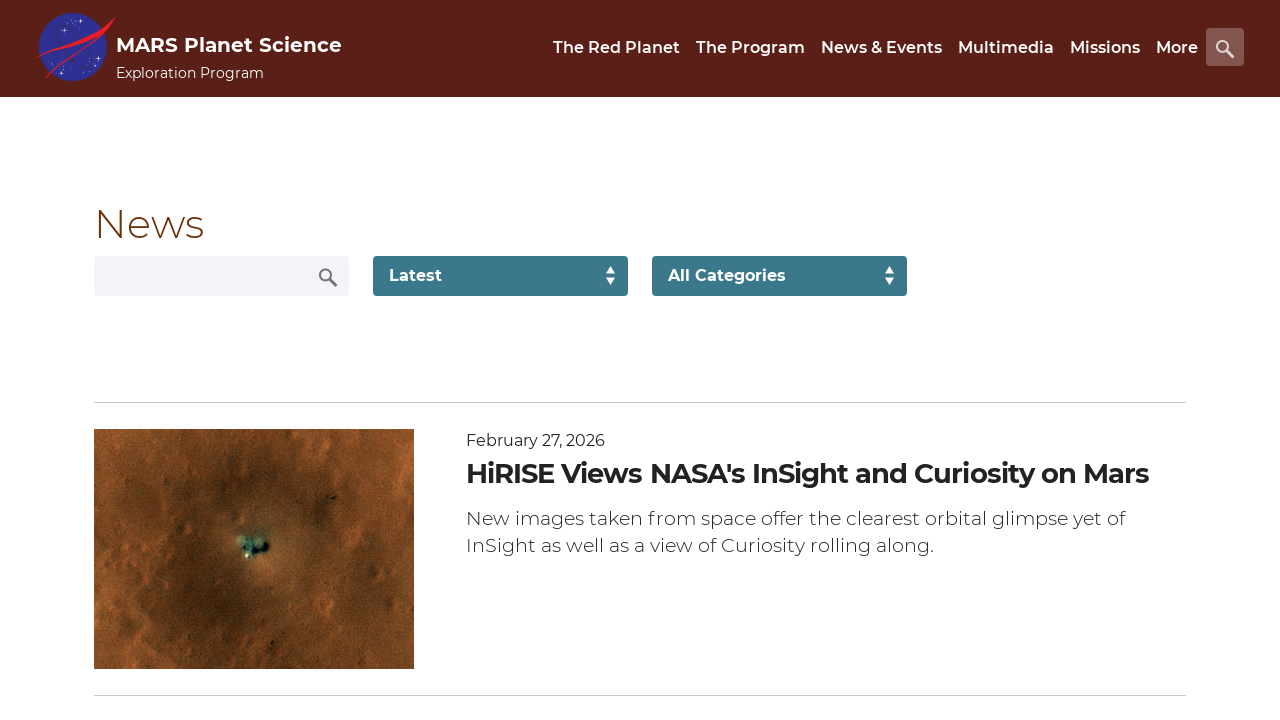

News title element is present
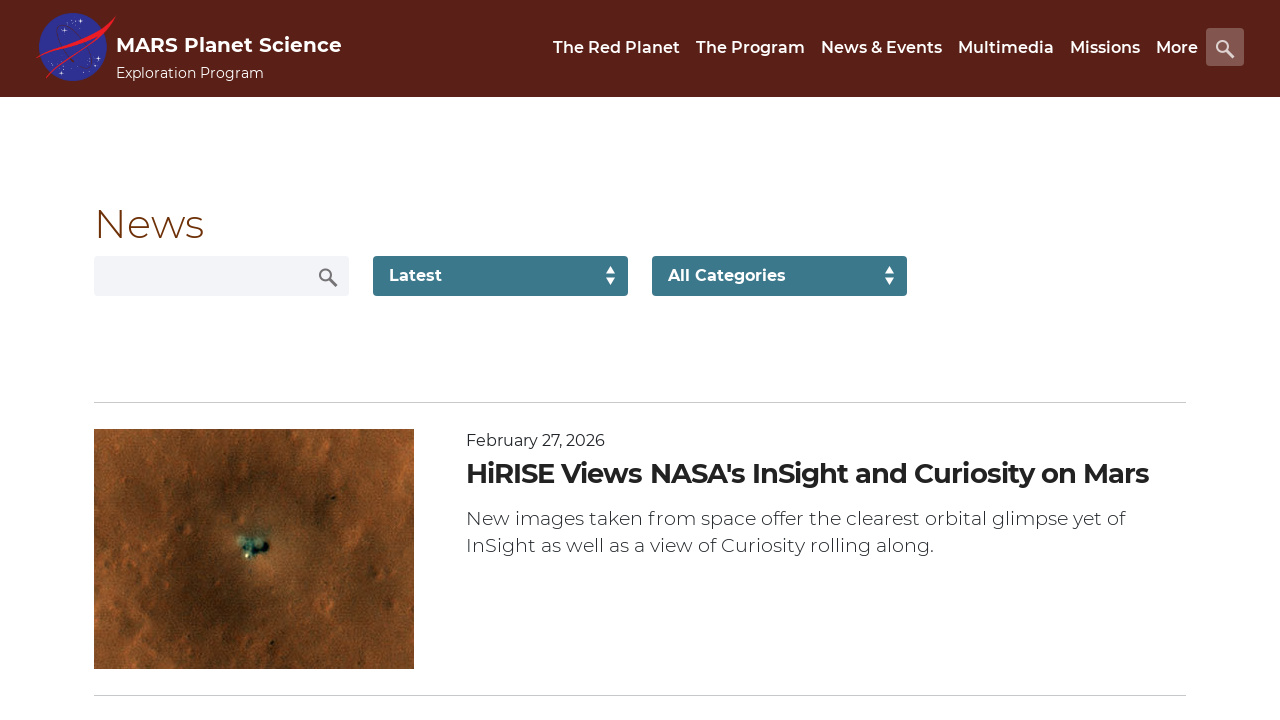

Article teaser body element is present
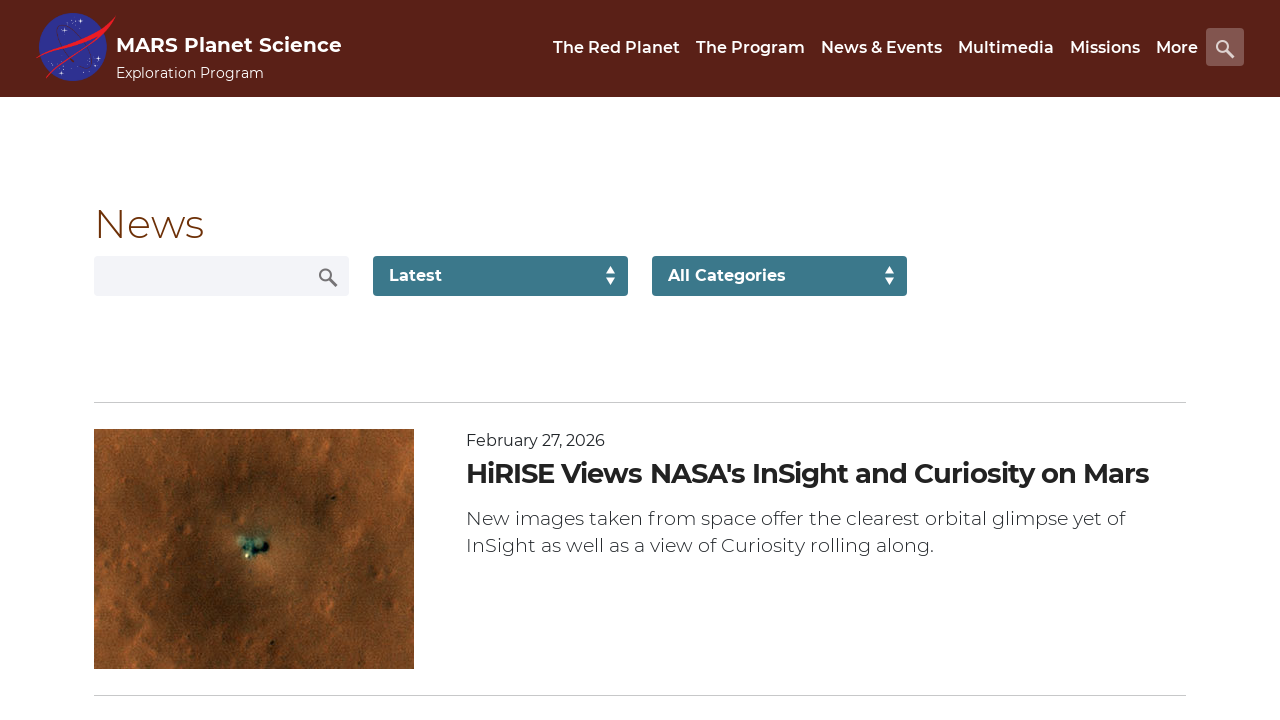

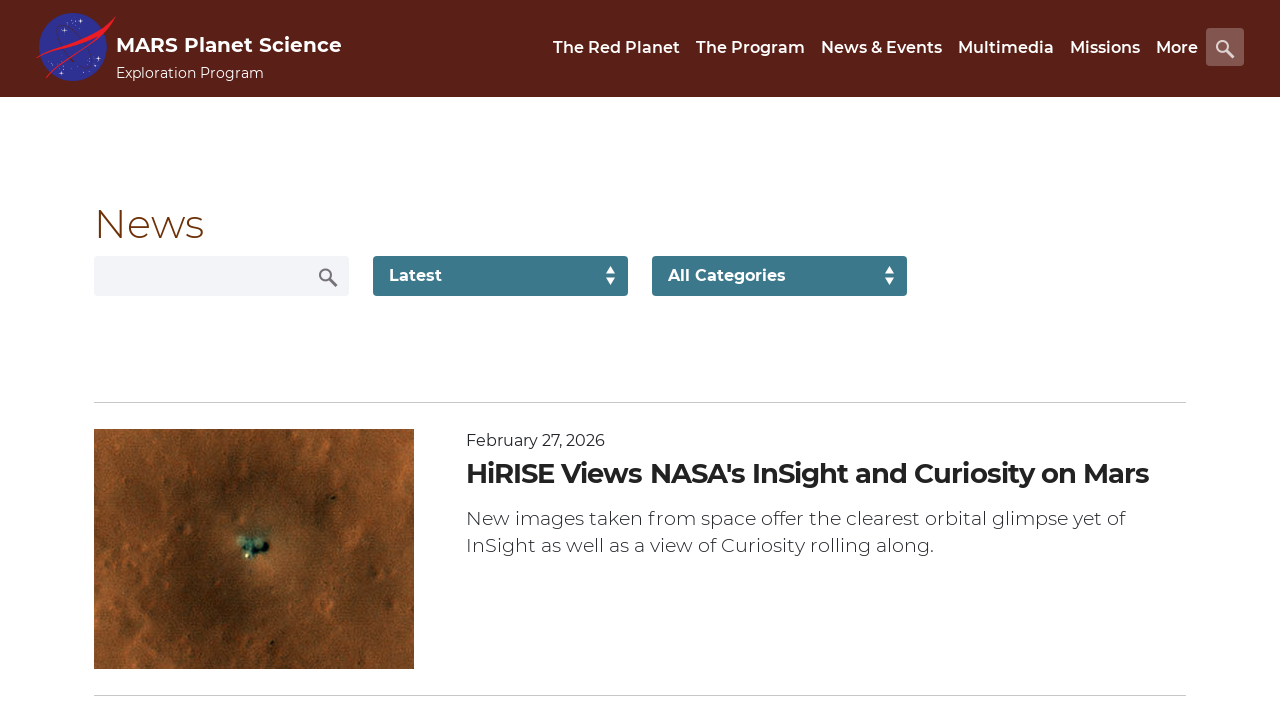